Tests searching for "gyro" food and verifying a "No results found" popup appears

Starting URL: https://d3n9iqvbhzuqoh.cloudfront.net/

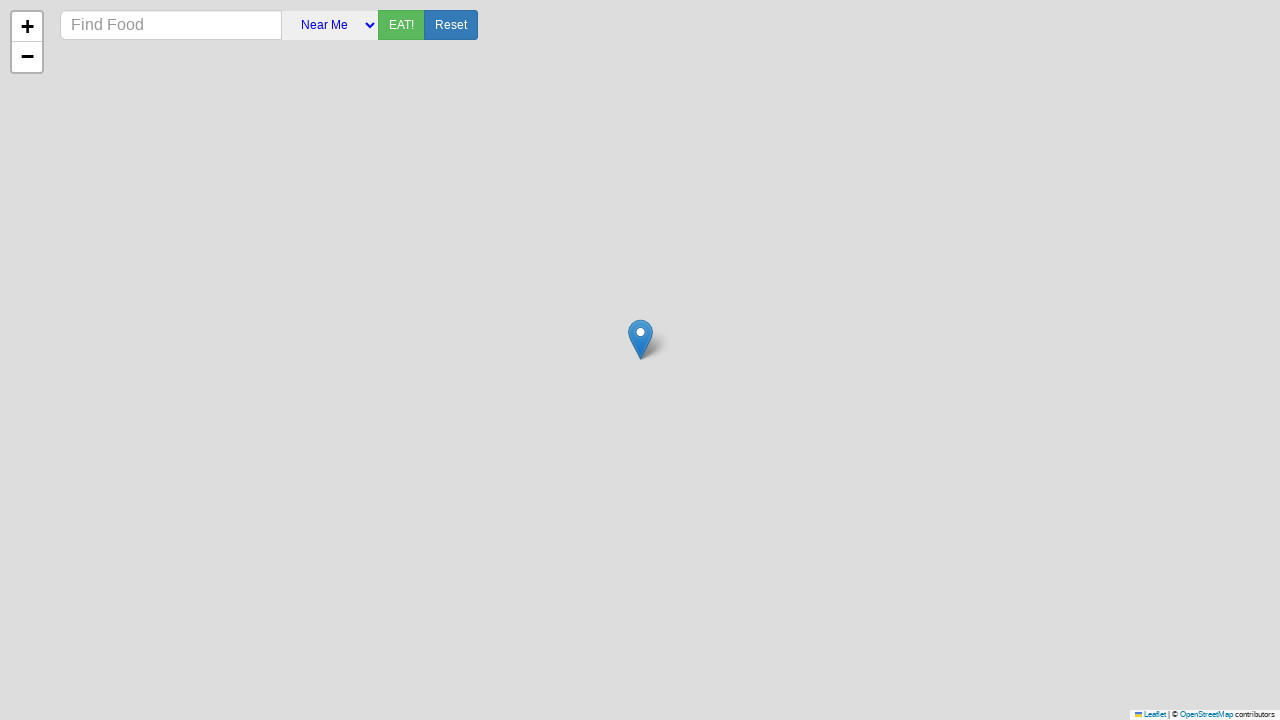

Typed 'gyro' in the Find Food input field on input[placeholder*='Find'], input[name*='food'], input[aria-label*='food']
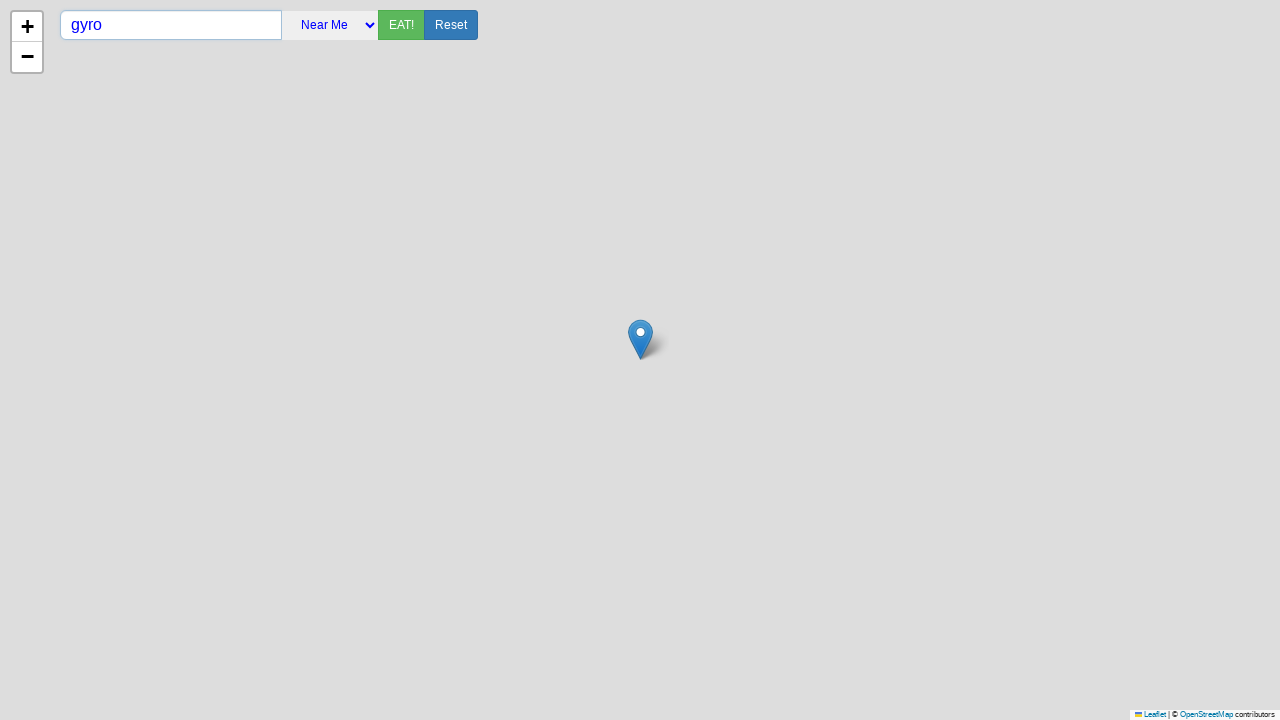

Clicked the EAT! button to search for gyro at (401, 25) on button:has-text('EAT!')
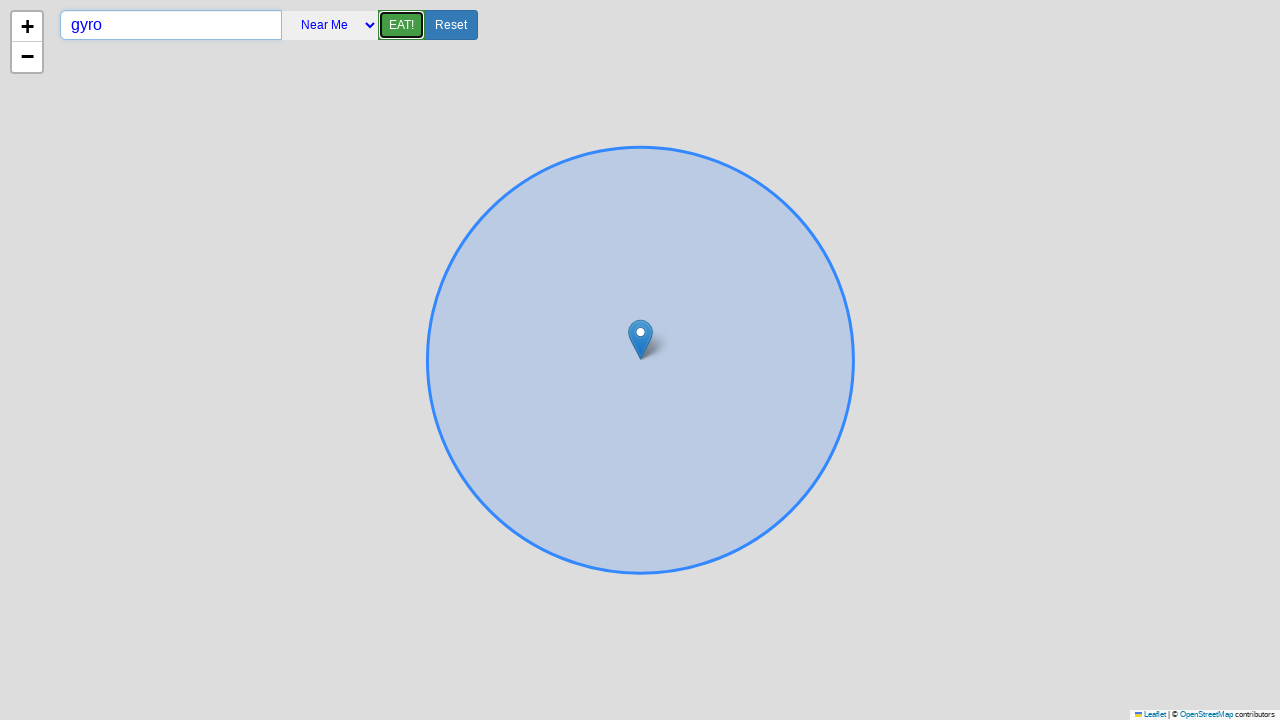

Popup dialog appeared
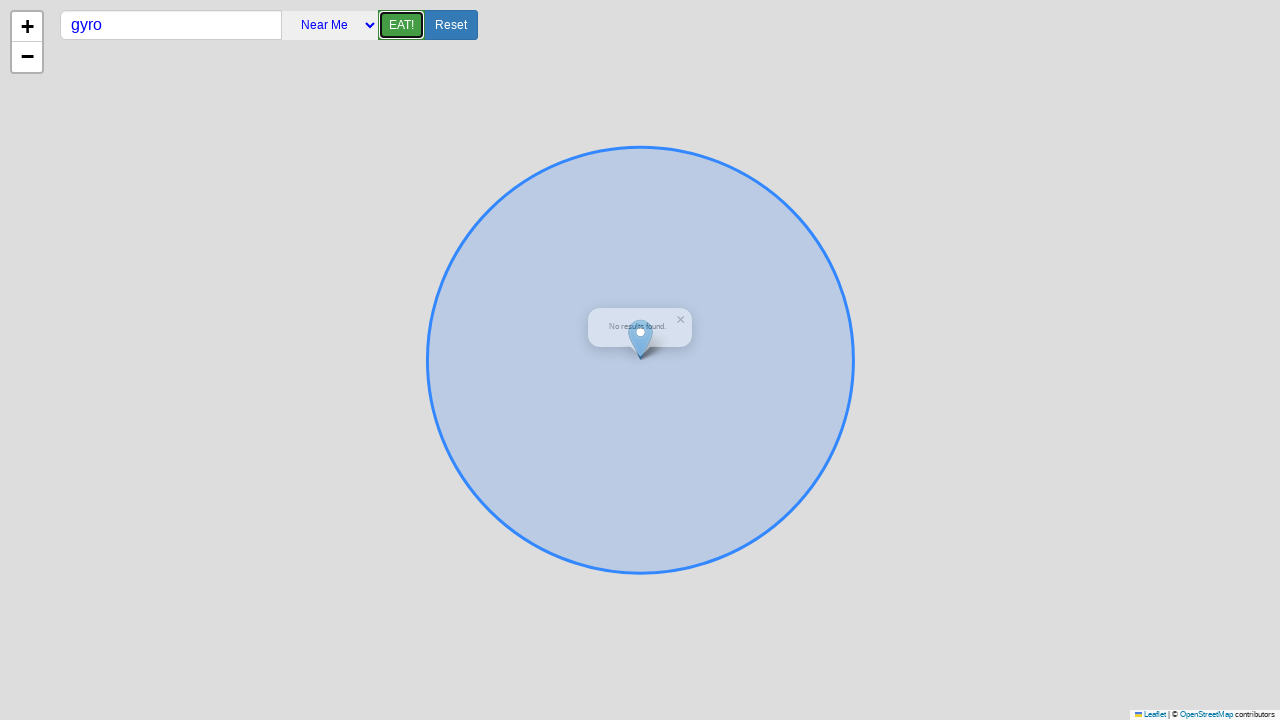

Verified 'No results found' message is displayed in the popup
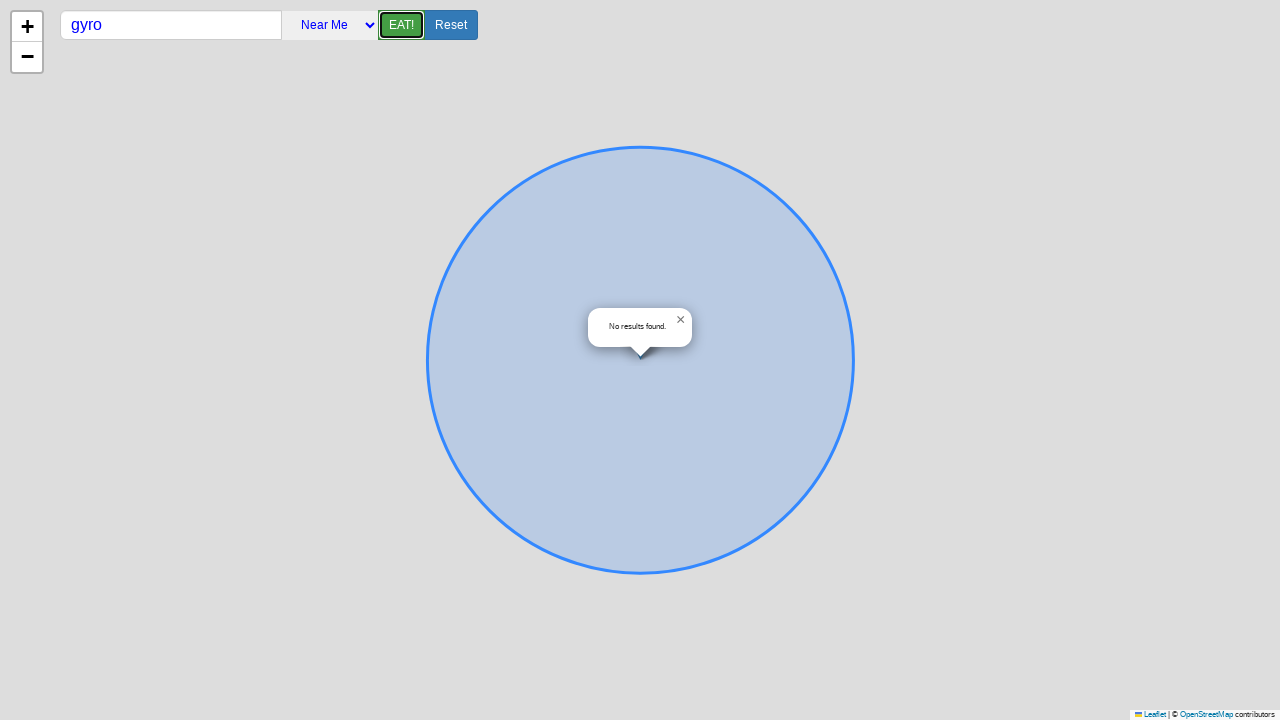

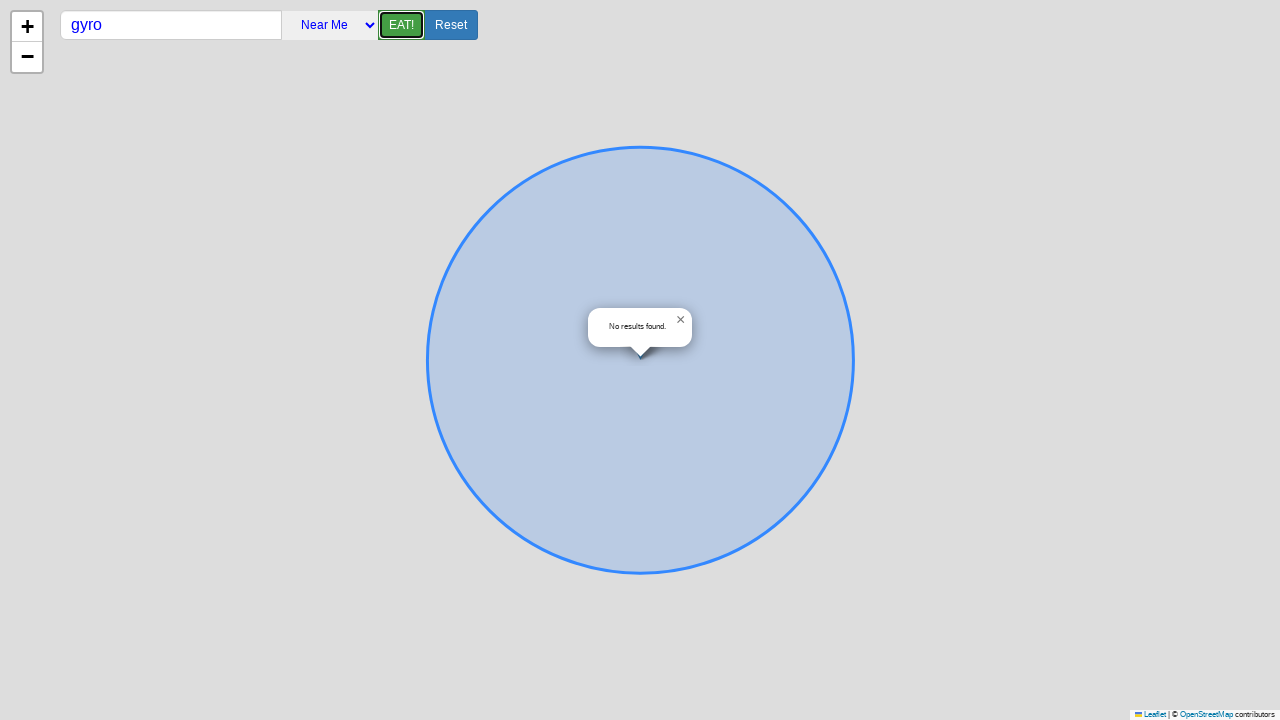